Tests browser alert handling by triggering an alert button and accepting the alert dialog

Starting URL: https://demoqa.com/alerts

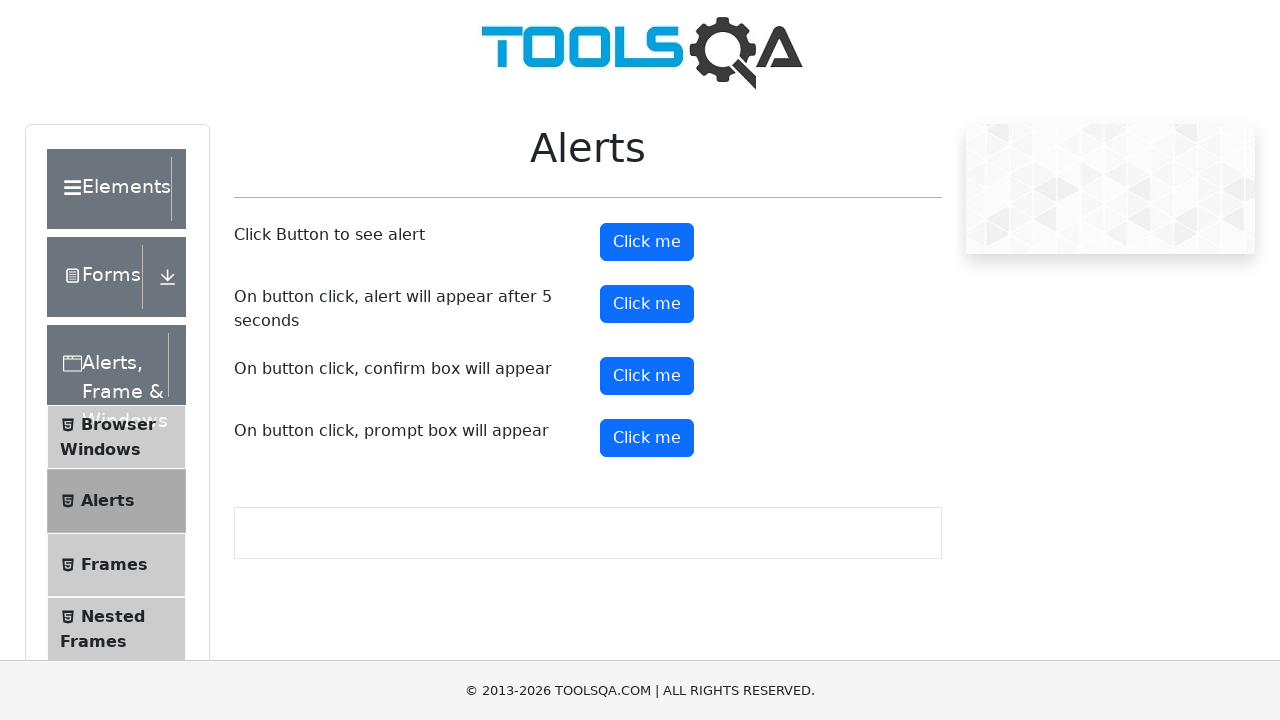

Navigated to alerts demo page
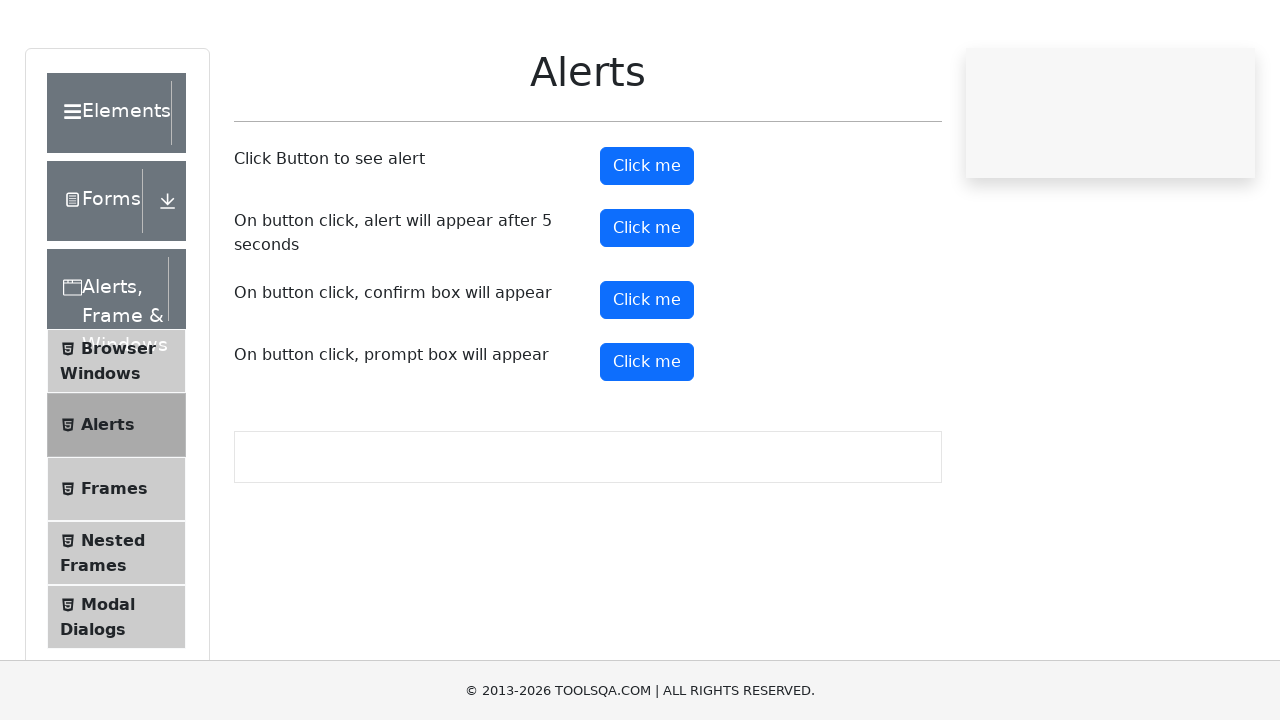

Clicked alert trigger button at (647, 242) on #alertButton
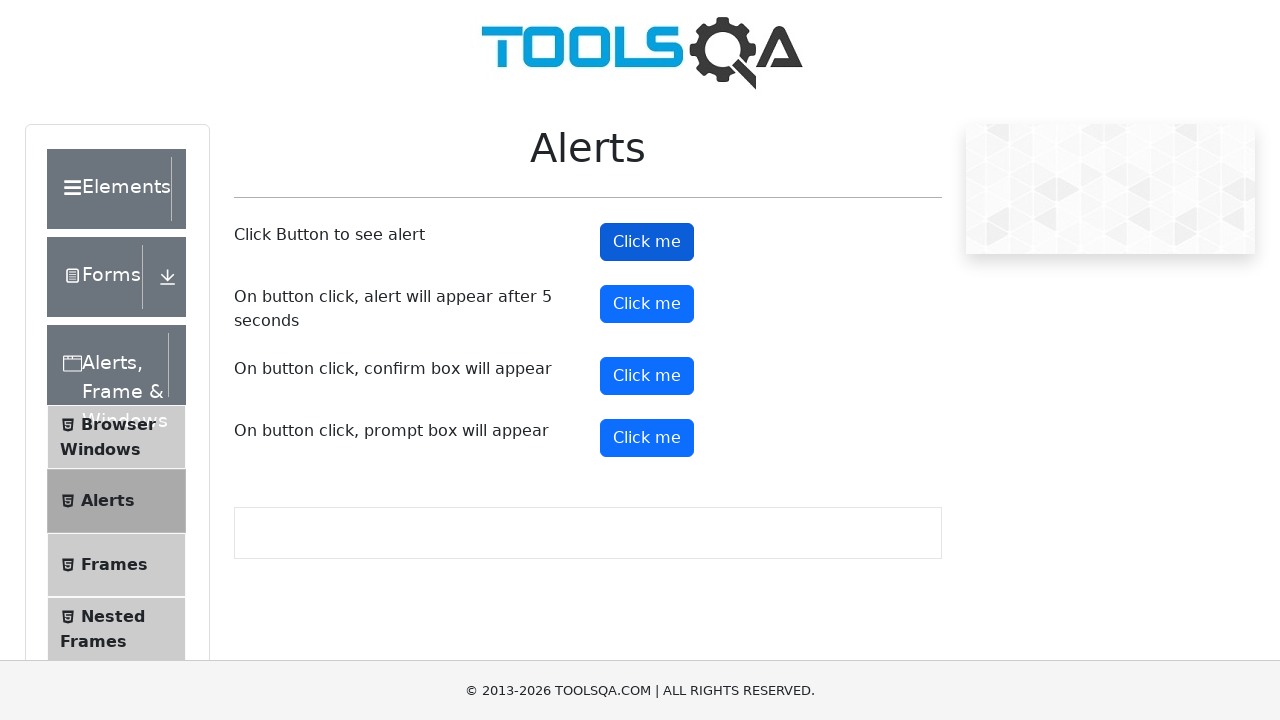

Set up dialog handler to accept alerts
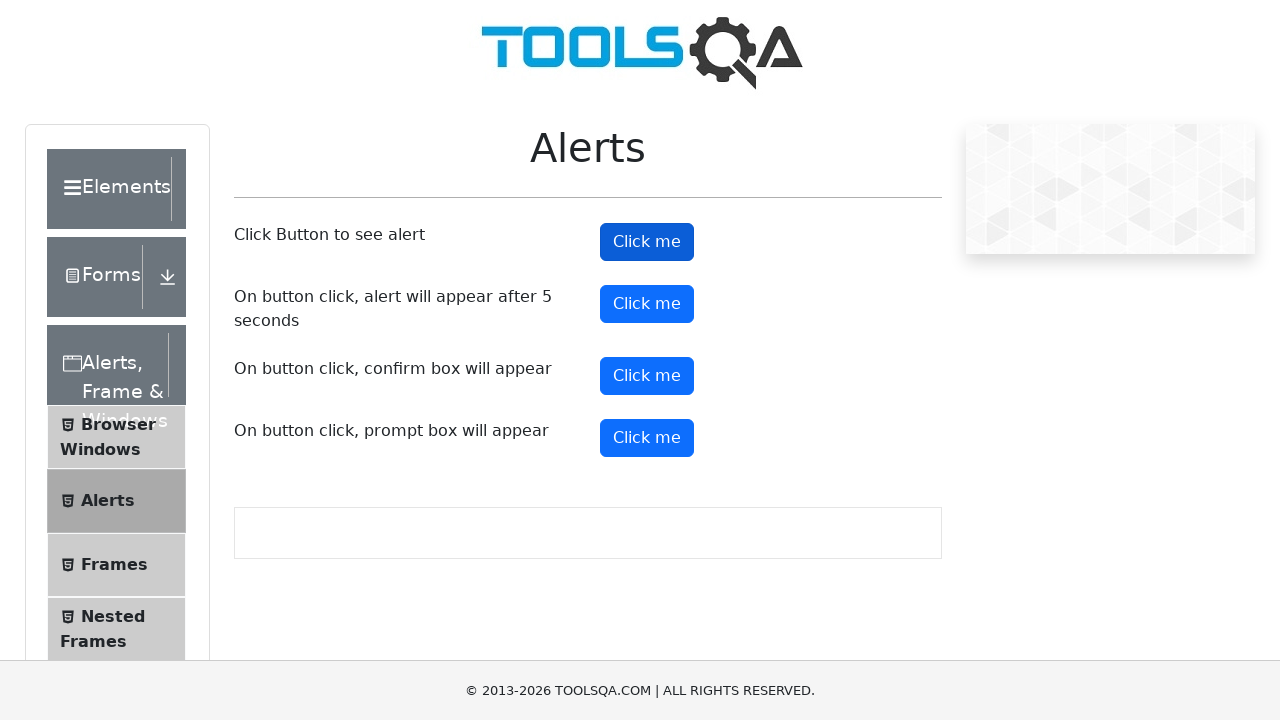

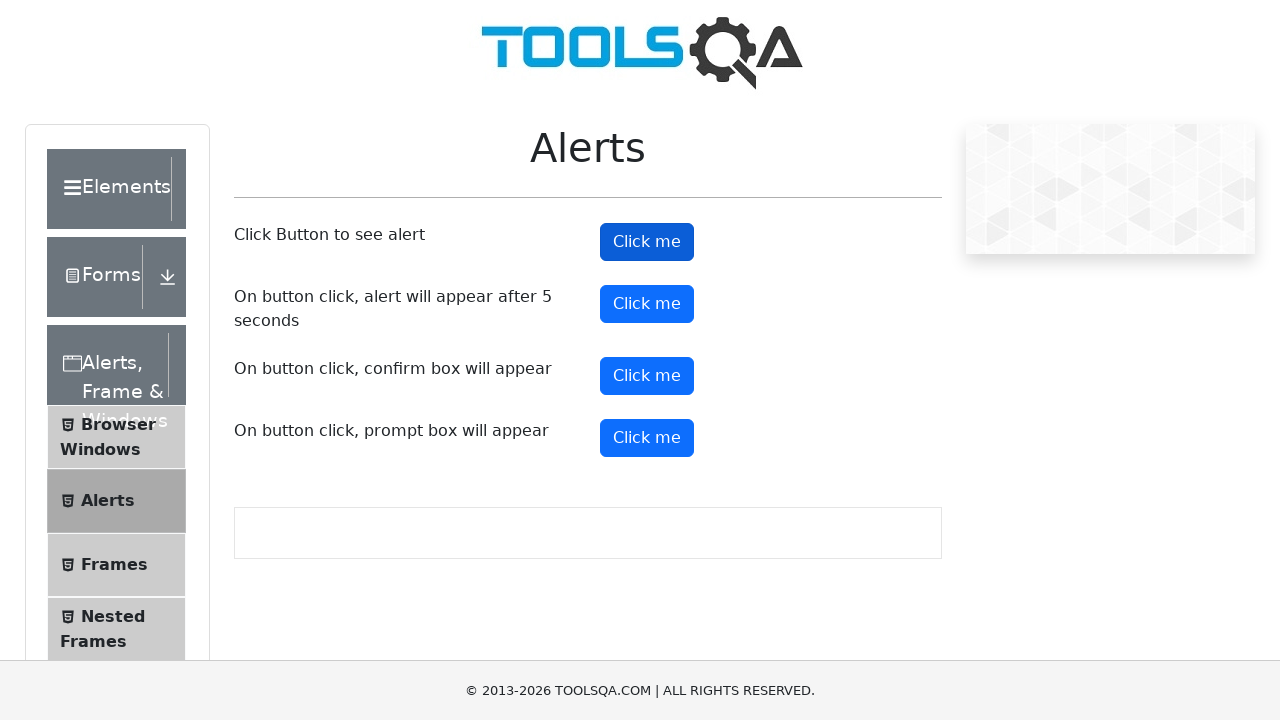